Tests window/tab handling functionality by opening a new tab and switching between parent and child windows

Starting URL: https://www.hyrtutorials.com/p/window-handles-practice.html

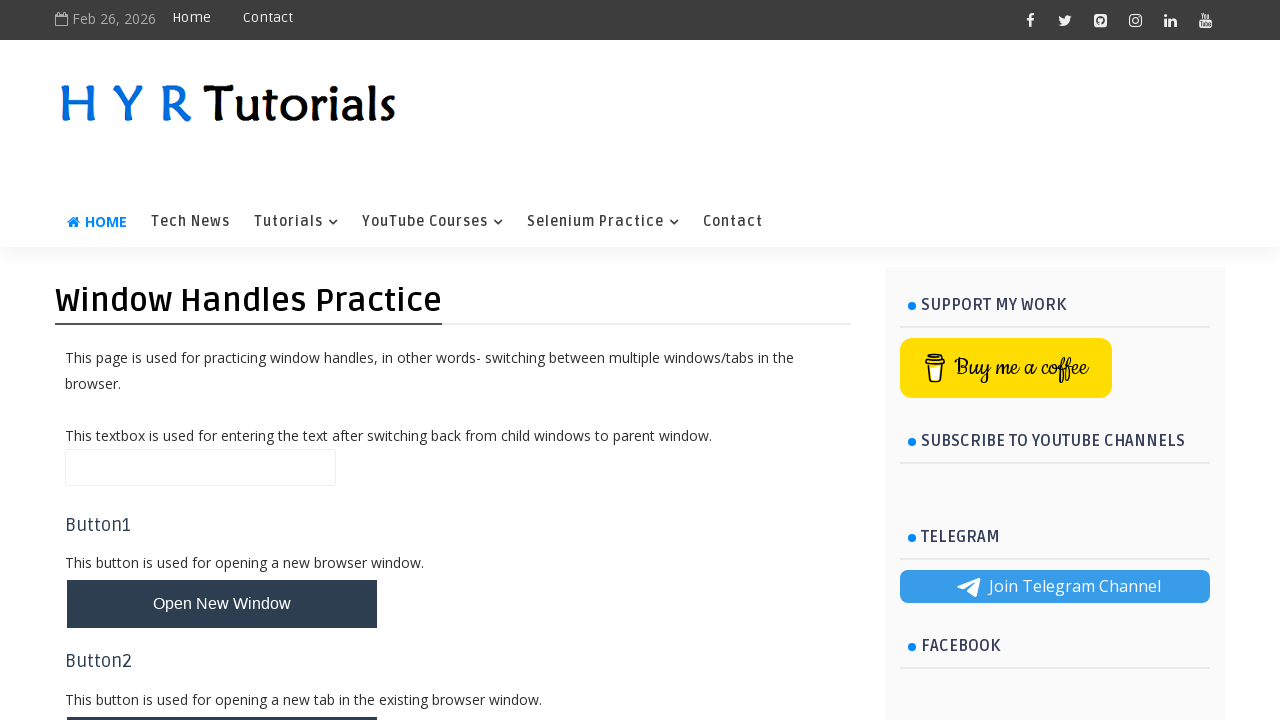

Clicked button to open new tab at (222, 696) on #newTabBtn
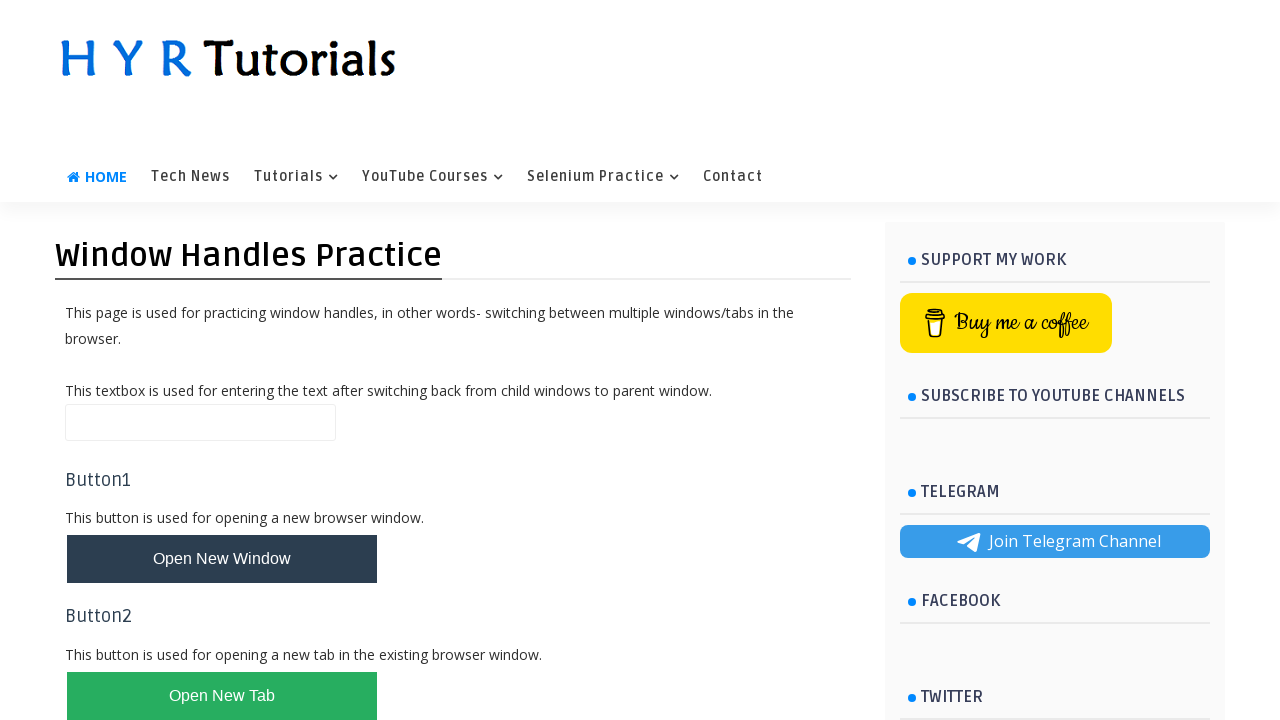

Waited 1 second for new tab to open
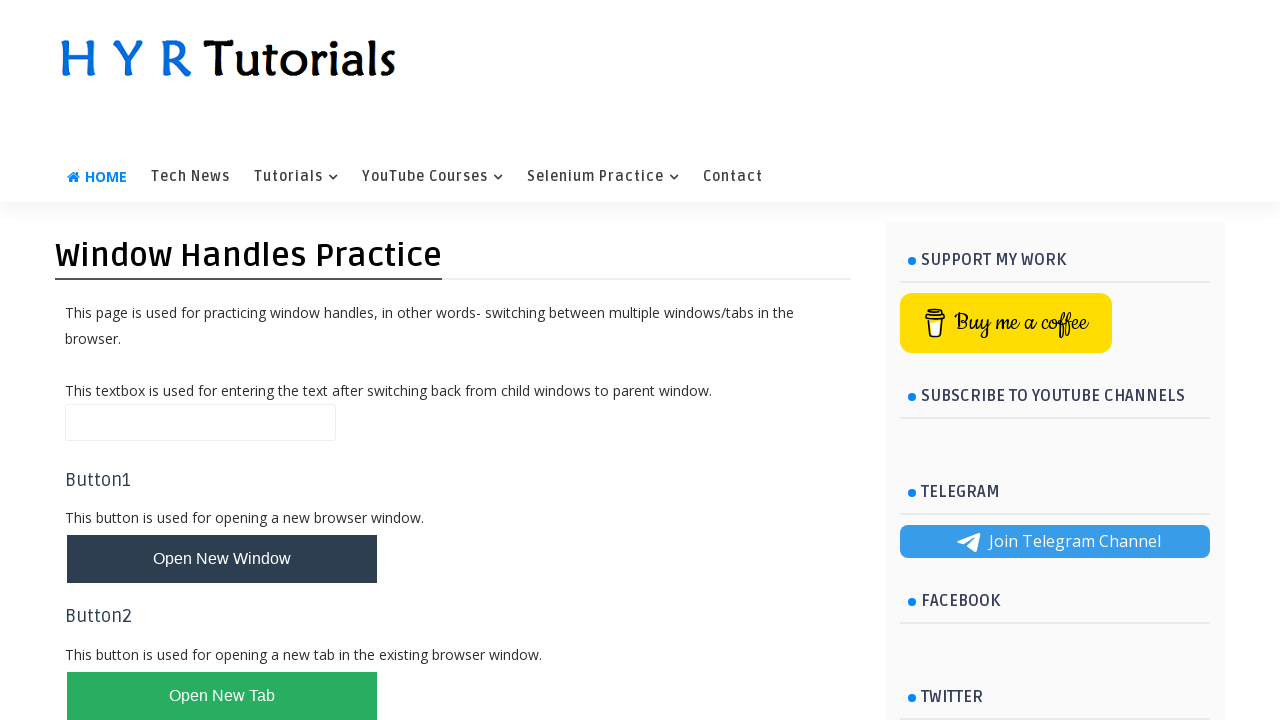

Retrieved all open pages/tabs from context
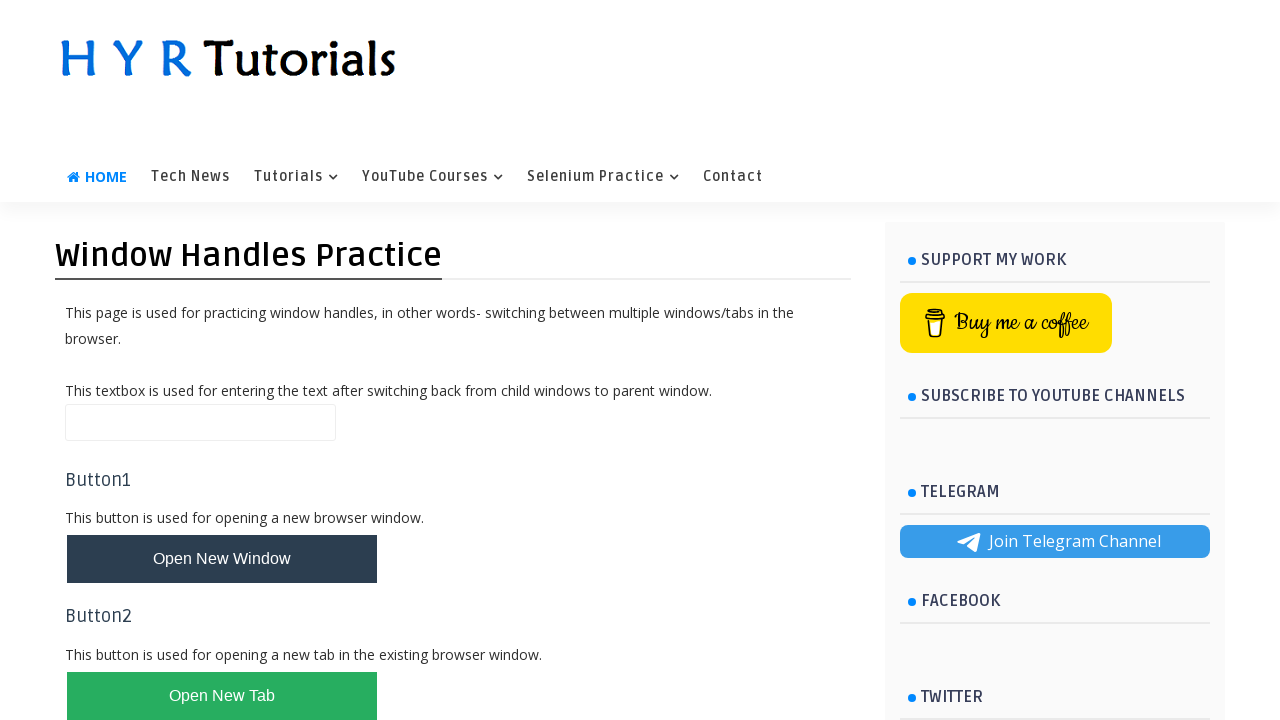

Verified that 2 tabs are open
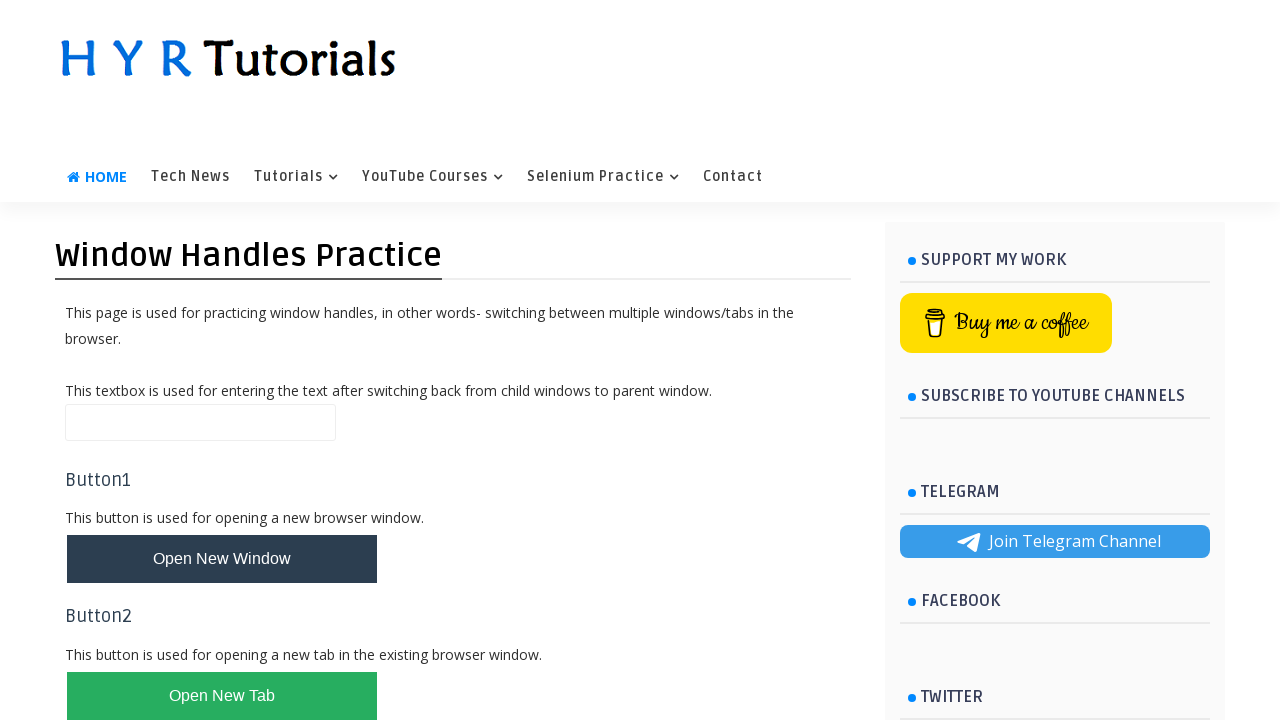

Switched to new tab (last opened page)
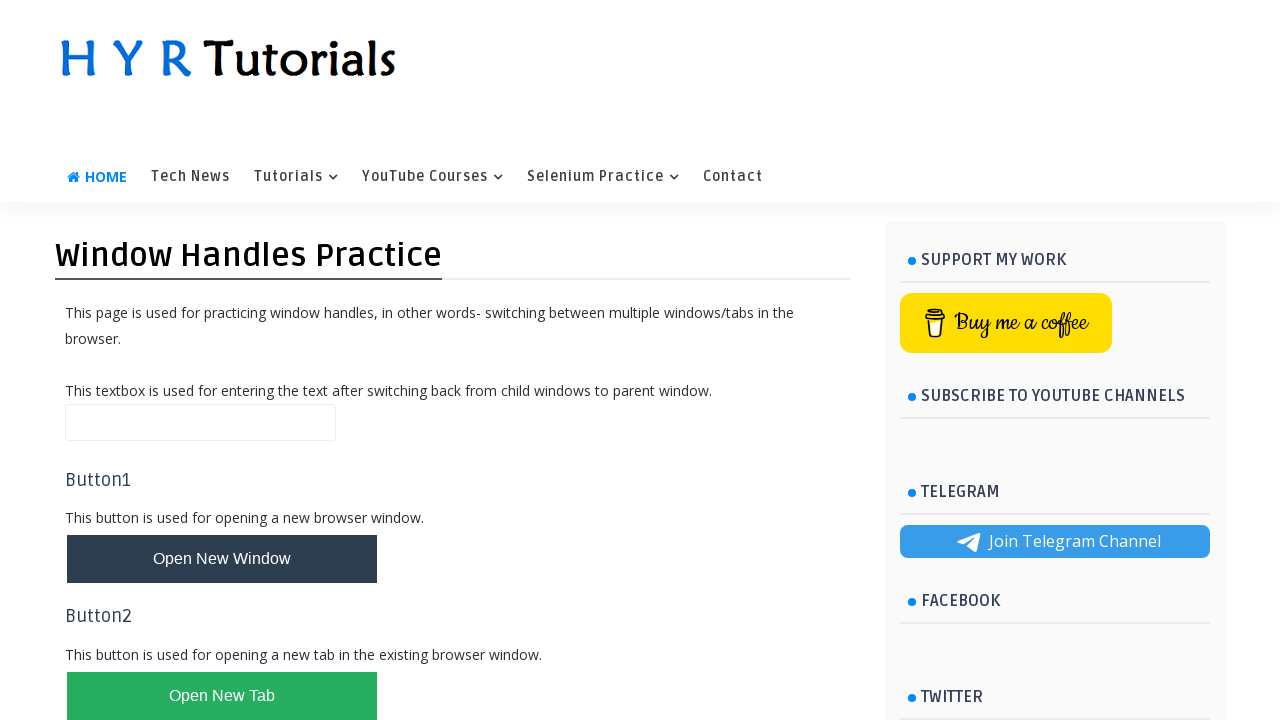

Retrieved new tab title: AlertsDemo - H Y R Tutorials
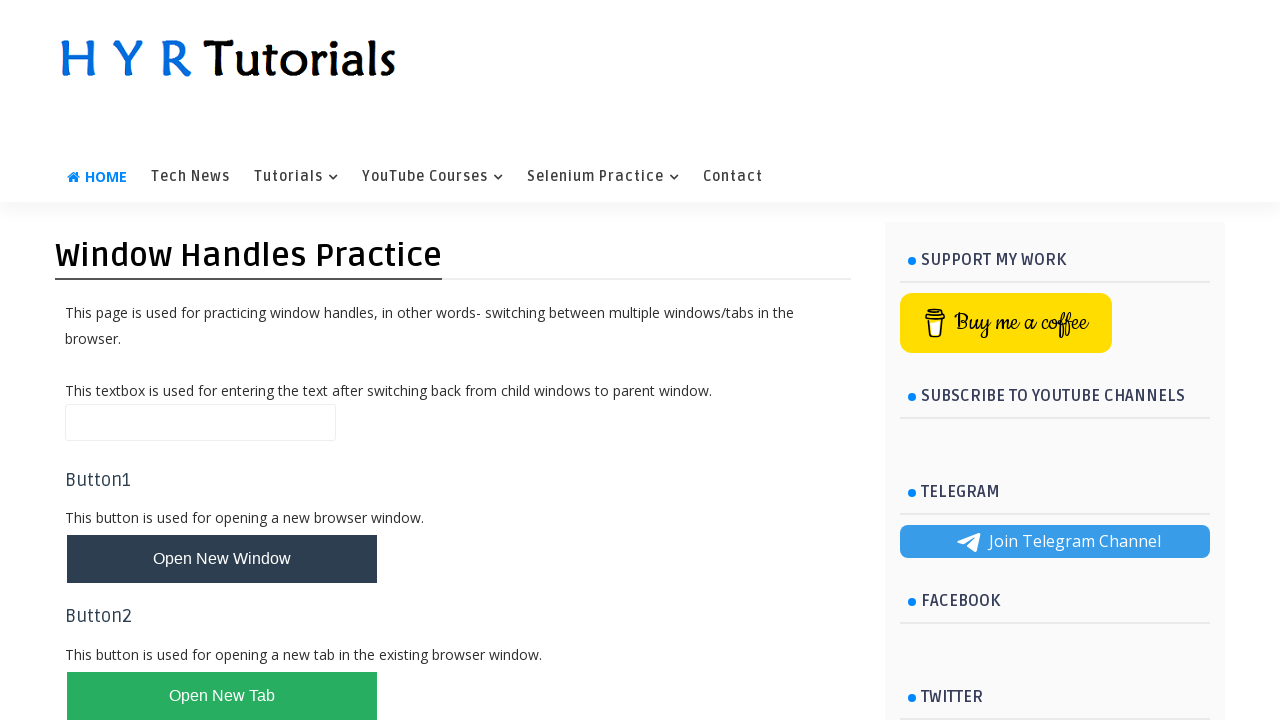

Retrieved original tab title: Window Handles Practice - H Y R Tutorials
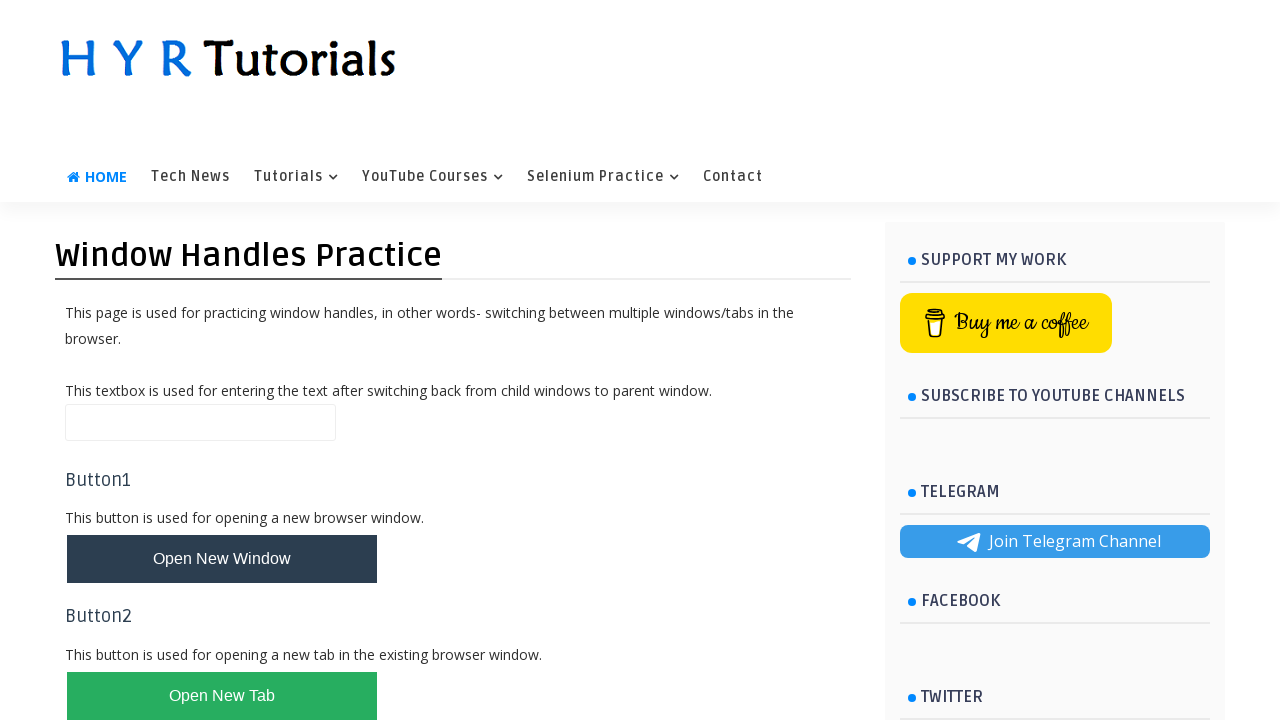

Brought new tab to front (iteration 1/3)
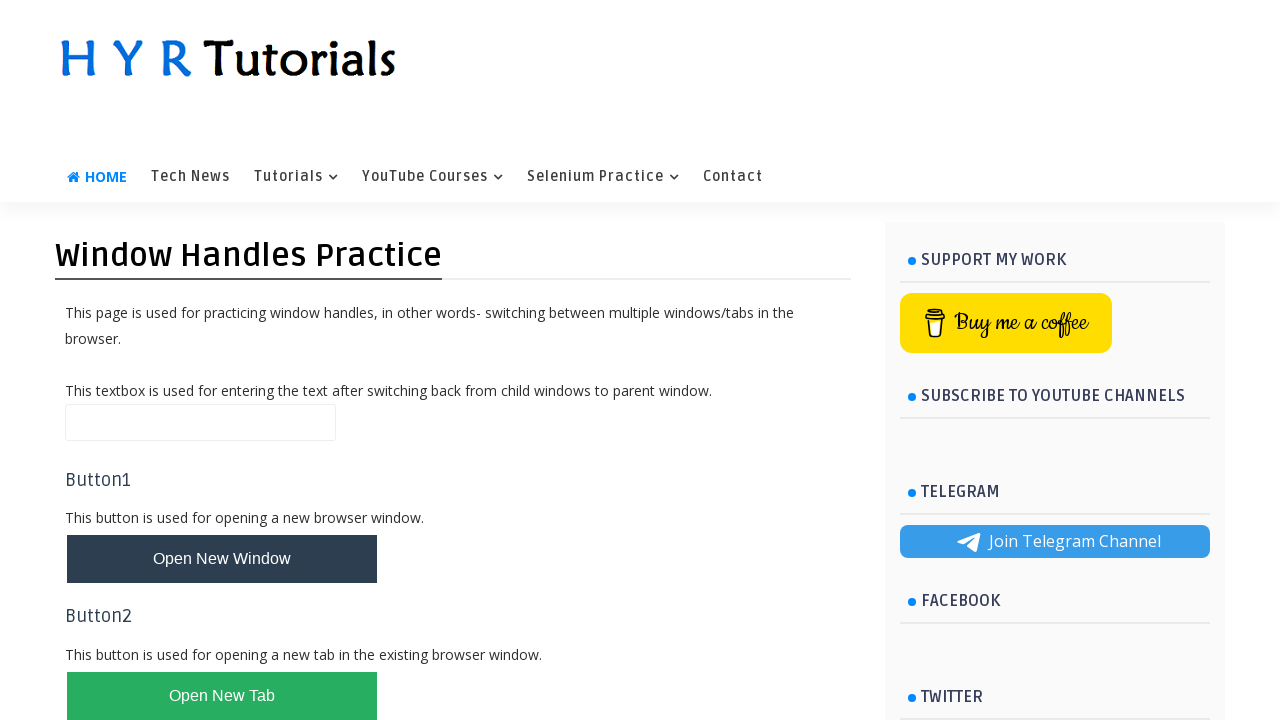

Waited 500ms in new tab
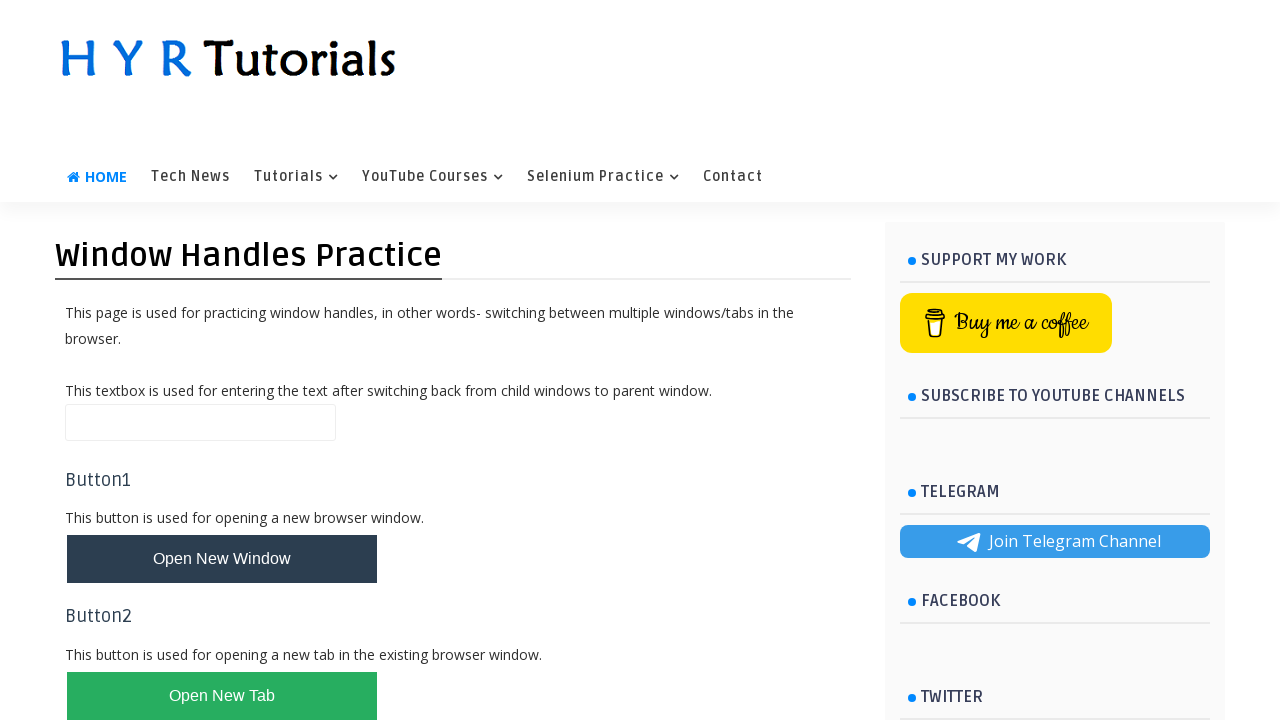

Brought original tab to front (iteration 1/3)
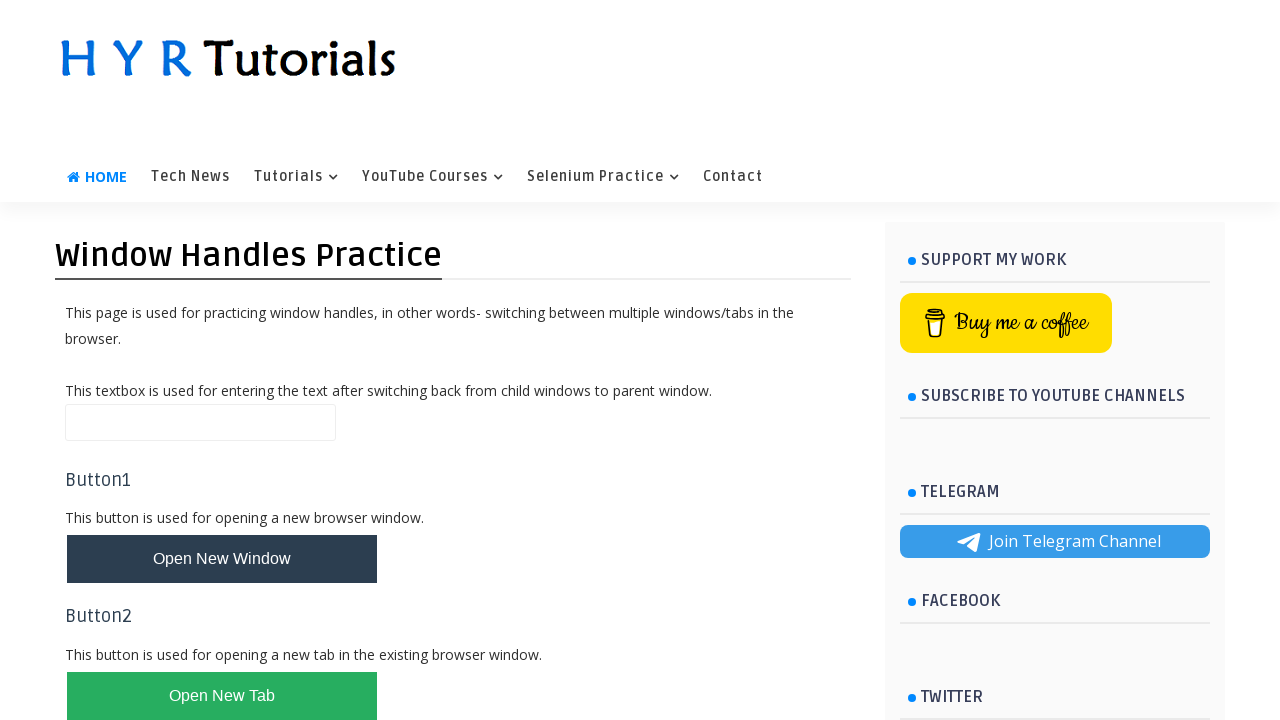

Waited 500ms in original tab
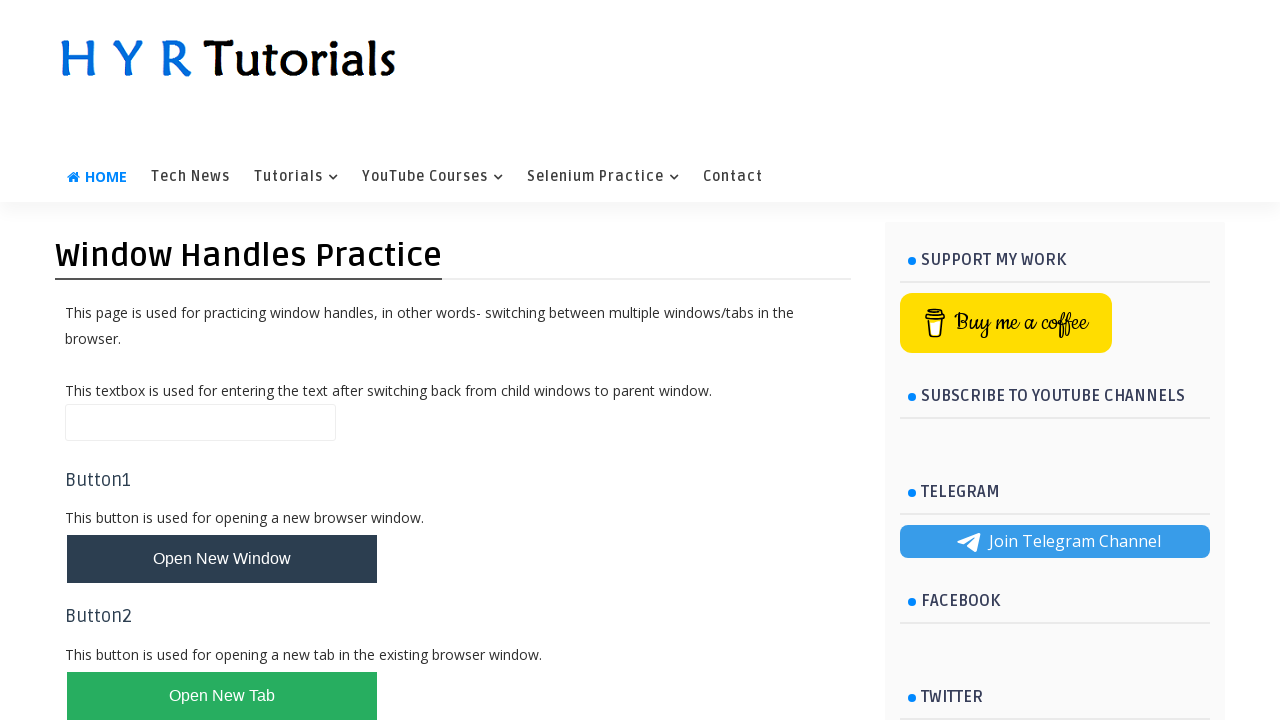

Brought new tab to front (iteration 2/3)
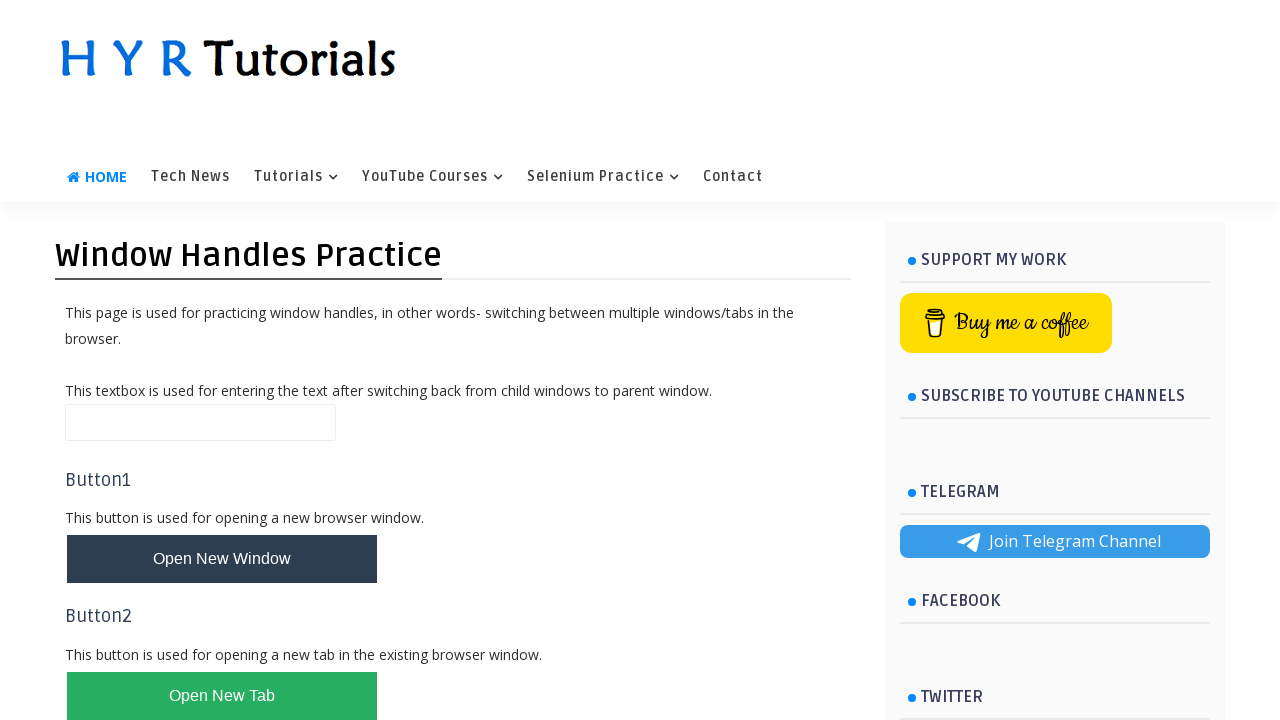

Waited 500ms in new tab
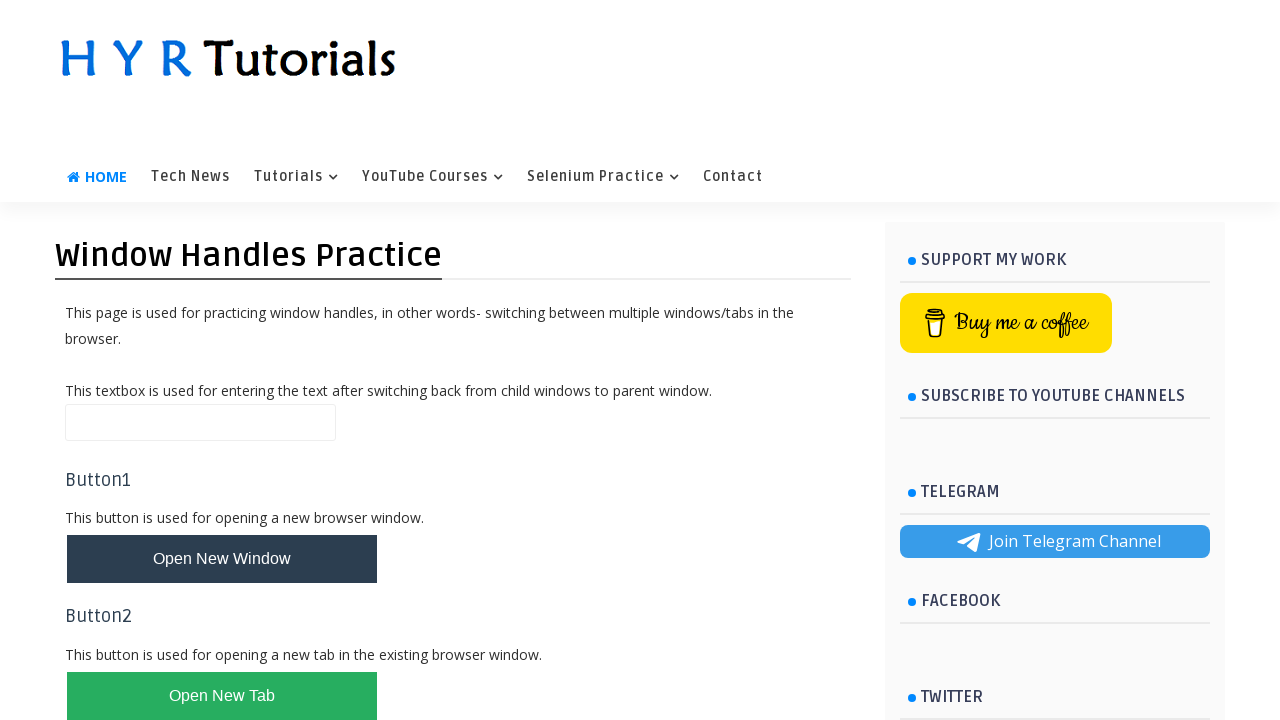

Brought original tab to front (iteration 2/3)
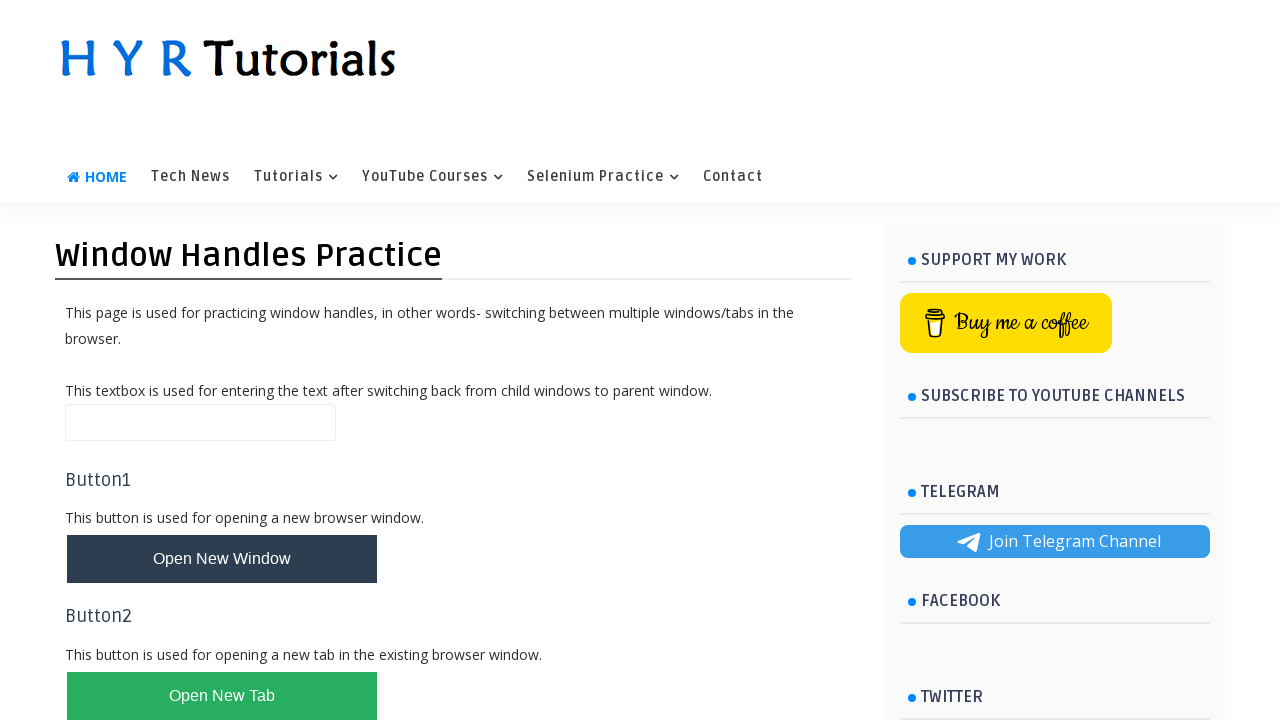

Waited 500ms in original tab
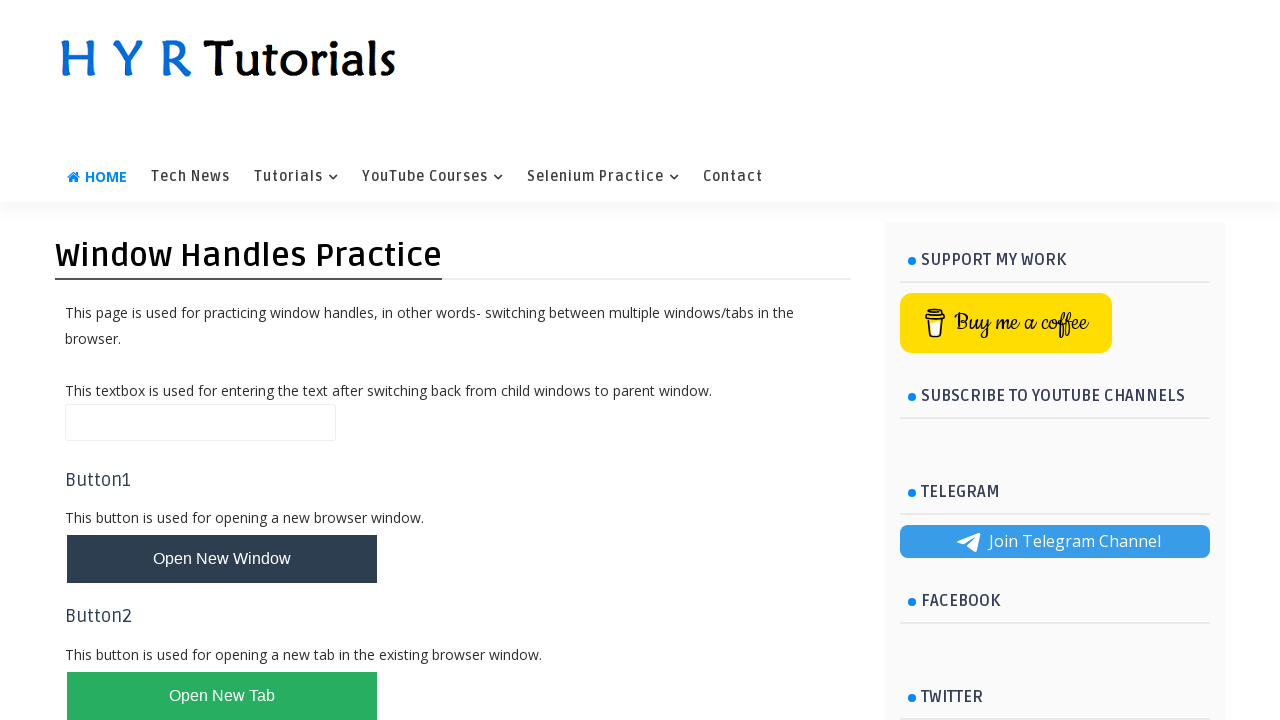

Brought new tab to front (iteration 3/3)
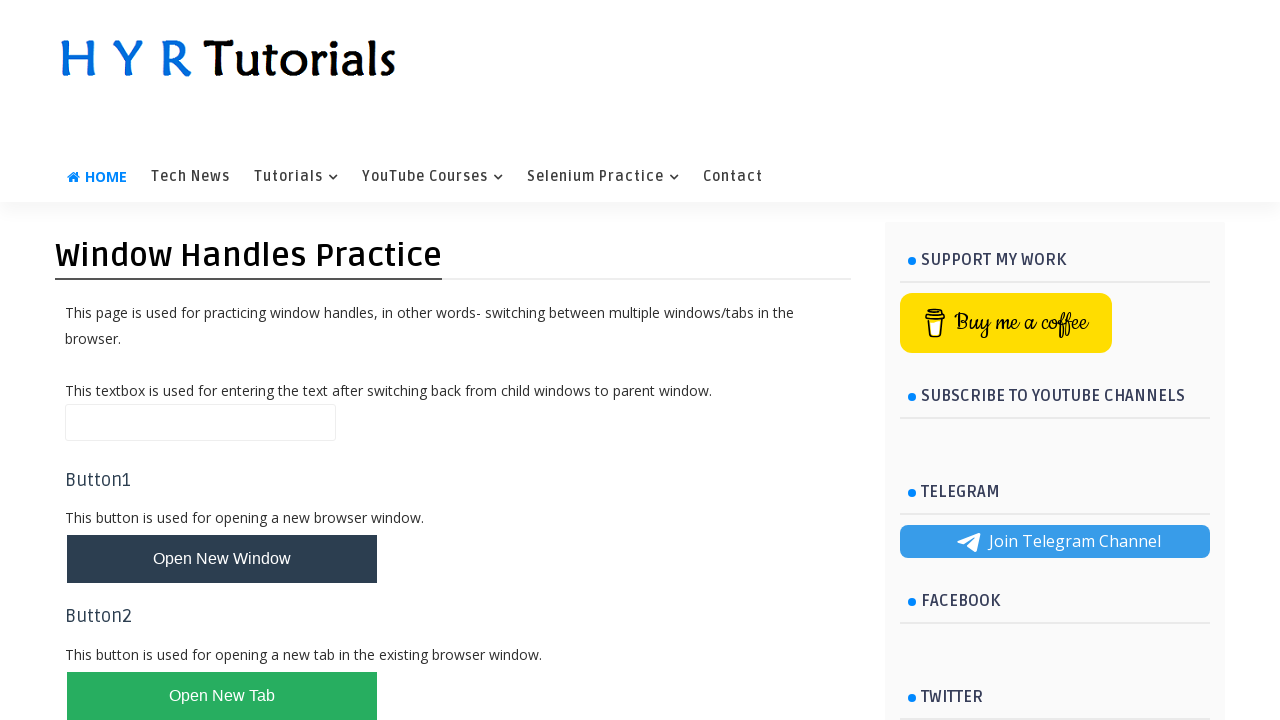

Waited 500ms in new tab
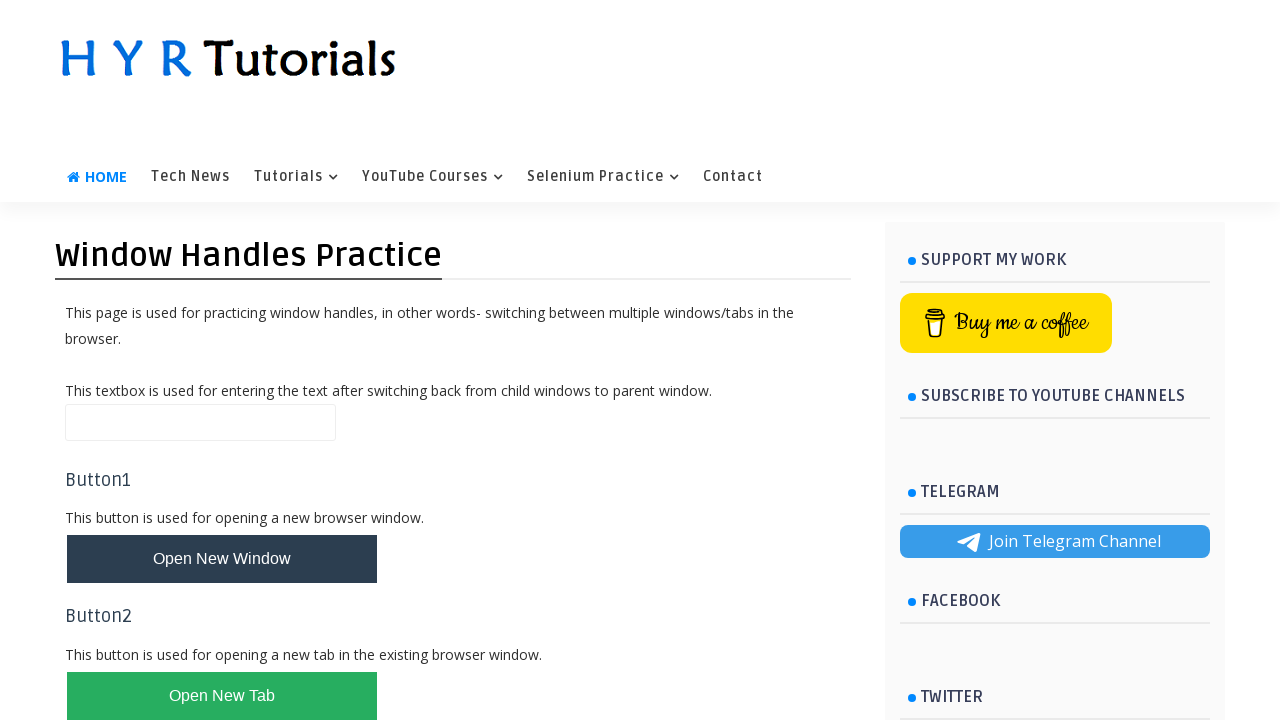

Brought original tab to front (iteration 3/3)
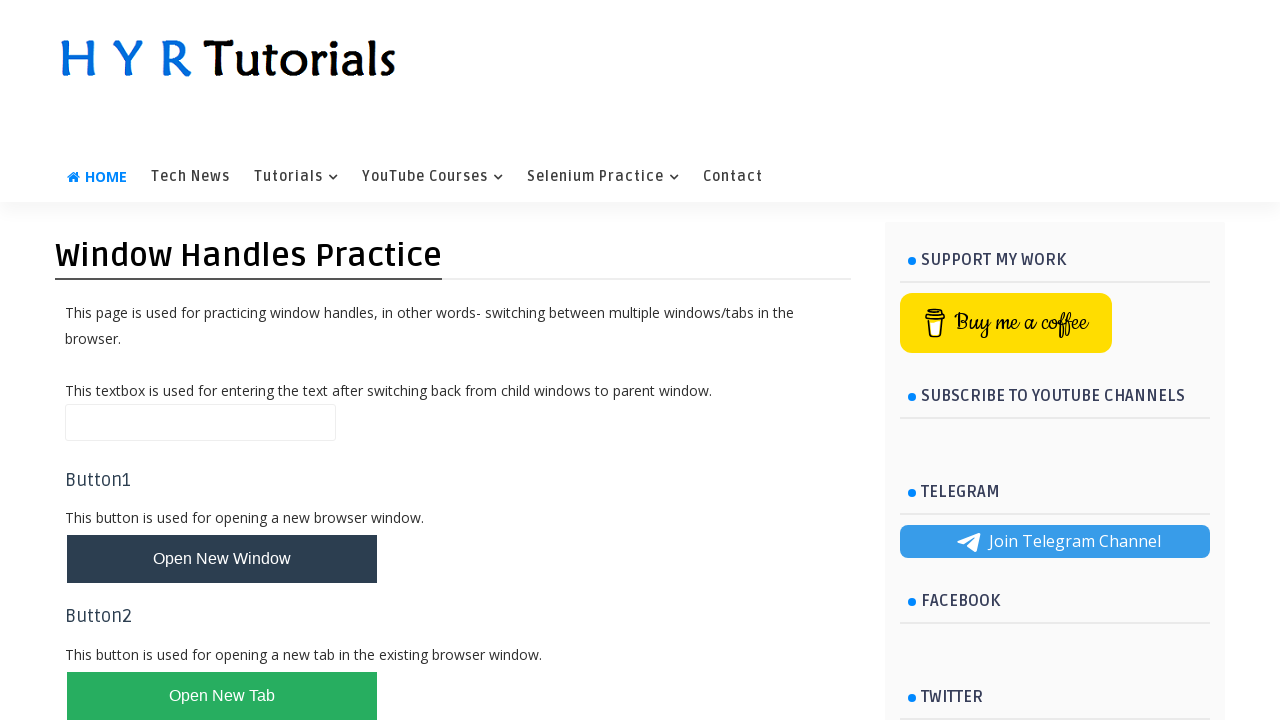

Waited 500ms in original tab
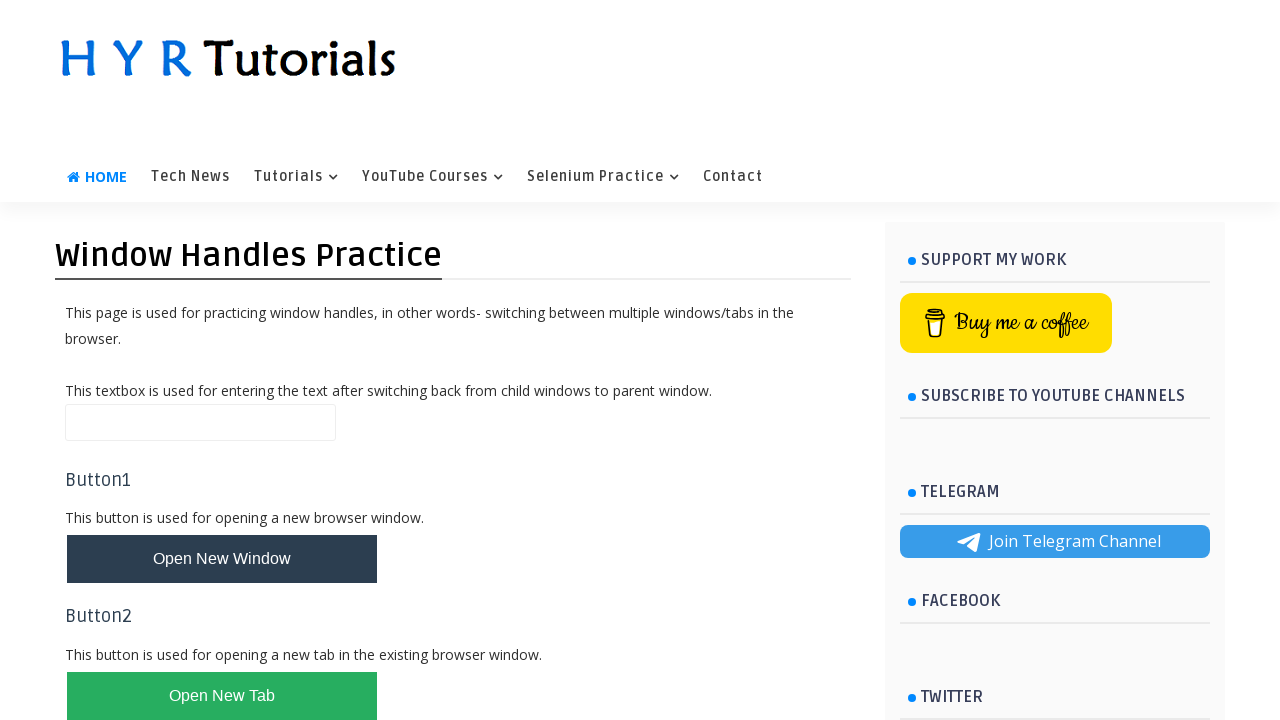

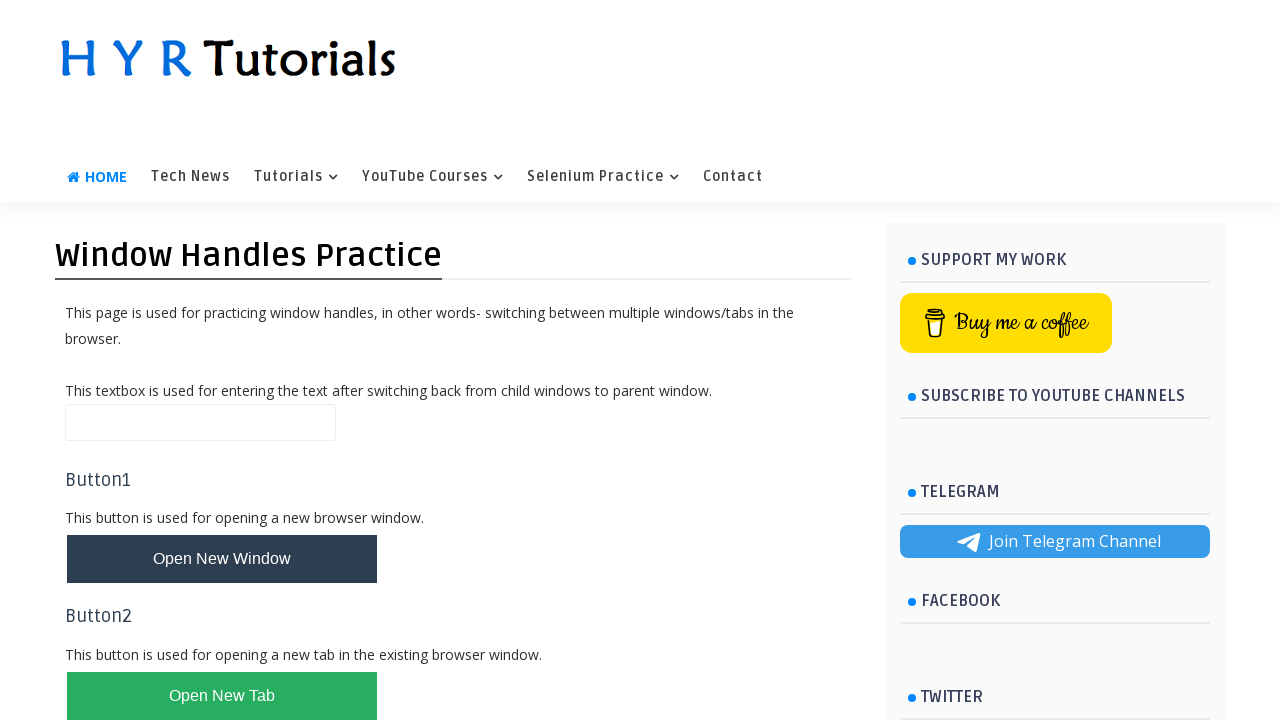